Tests drawing functionality on an HTML canvas by performing a click-and-hold action and moving the mouse in a circular pattern to draw a shape

Starting URL: https://bonigarcia.dev/selenium-webdriver-java/draw-in-canvas.html

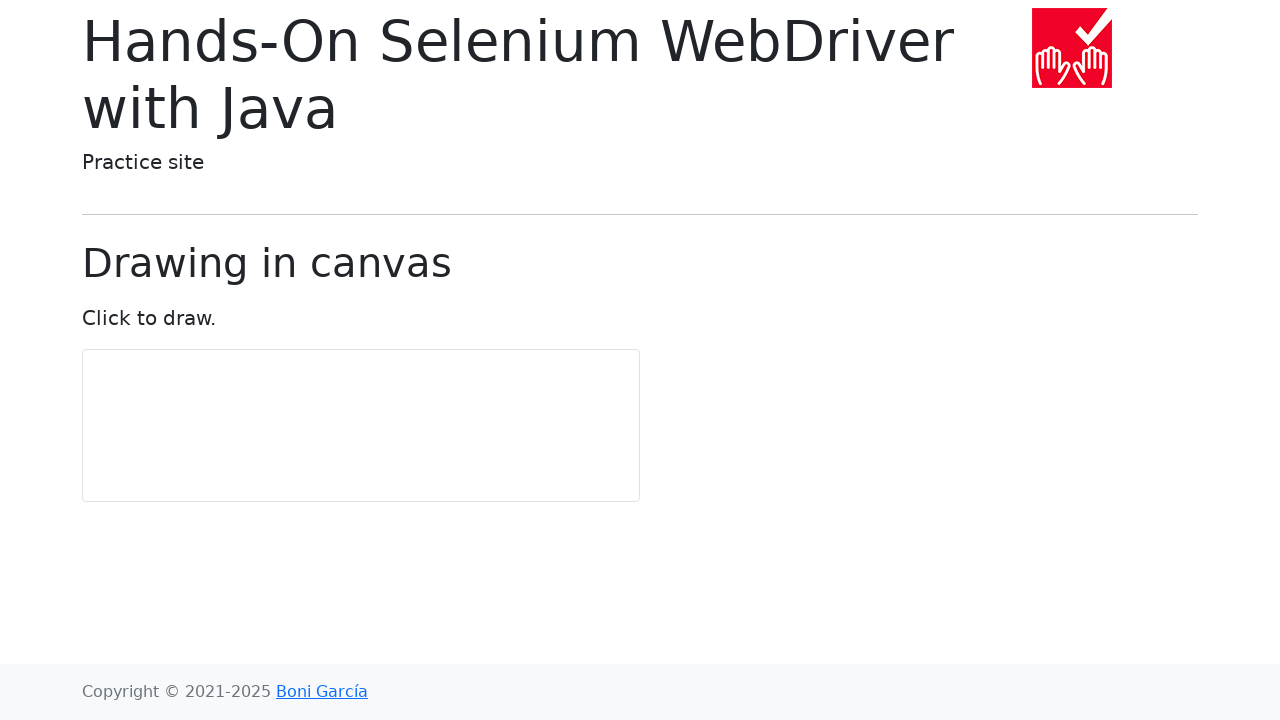

Located canvas element
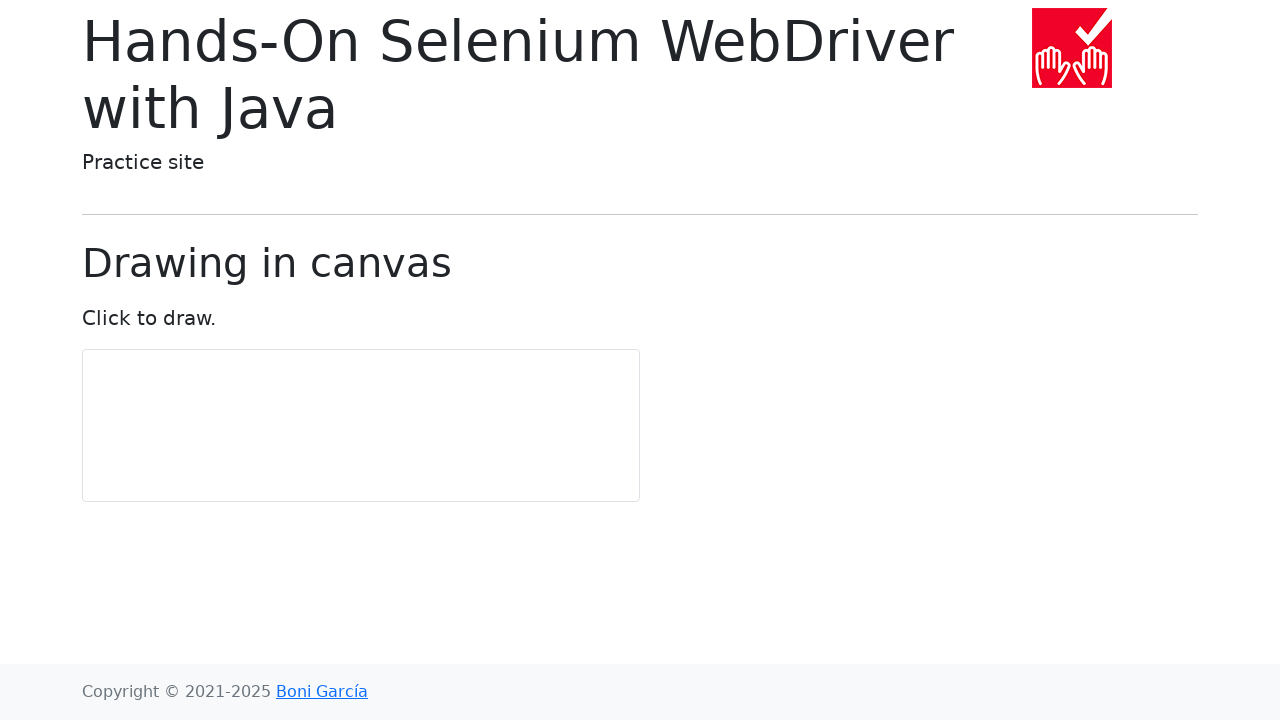

Retrieved canvas bounding box
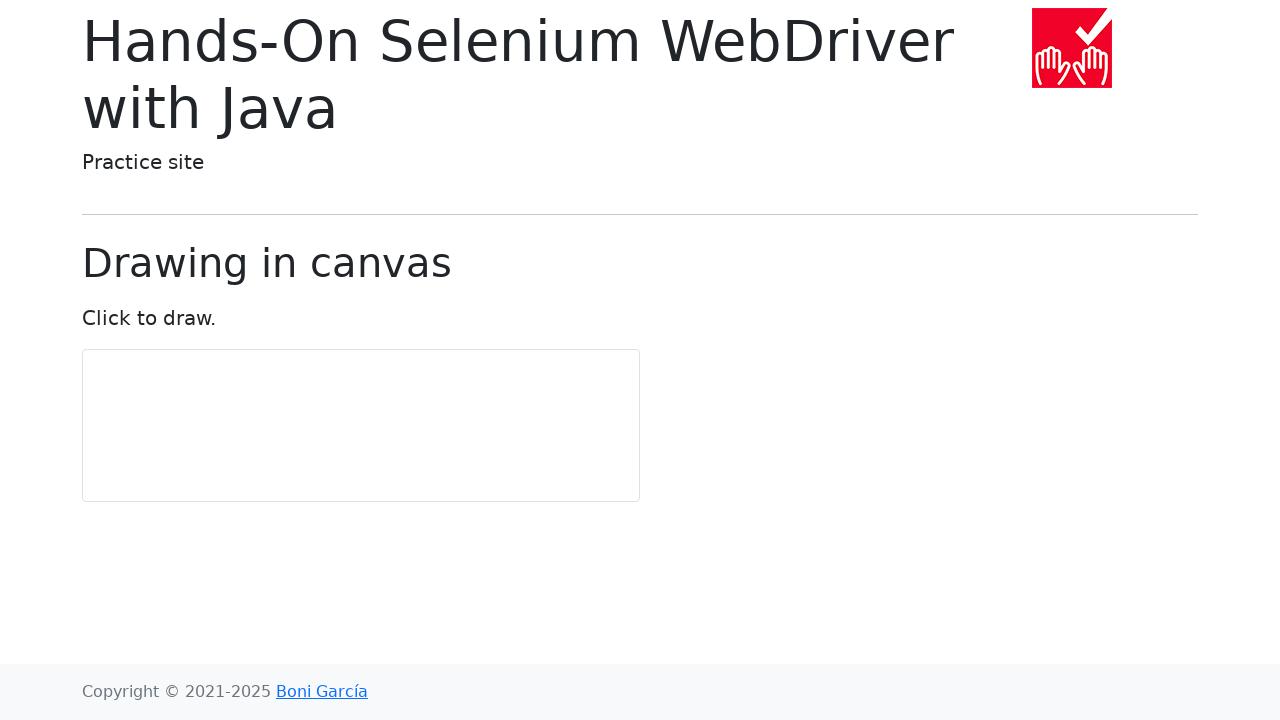

Calculated canvas center coordinates
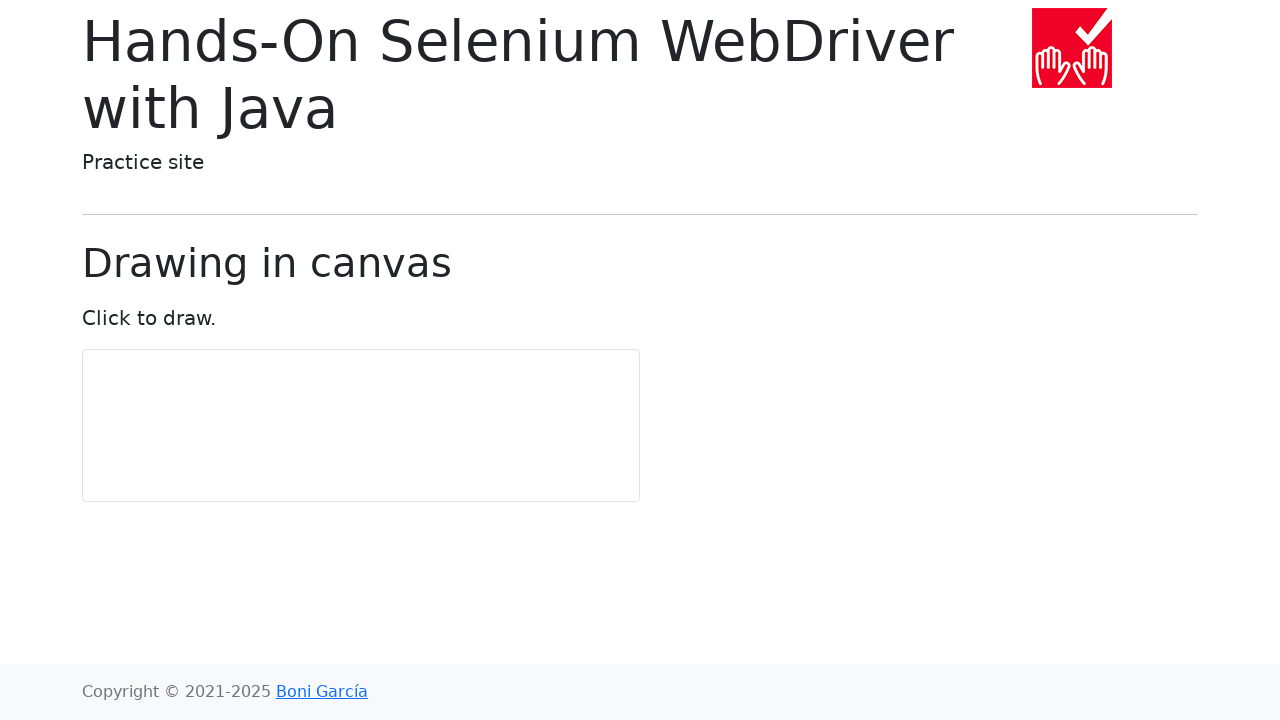

Moved mouse to canvas center at (361, 426)
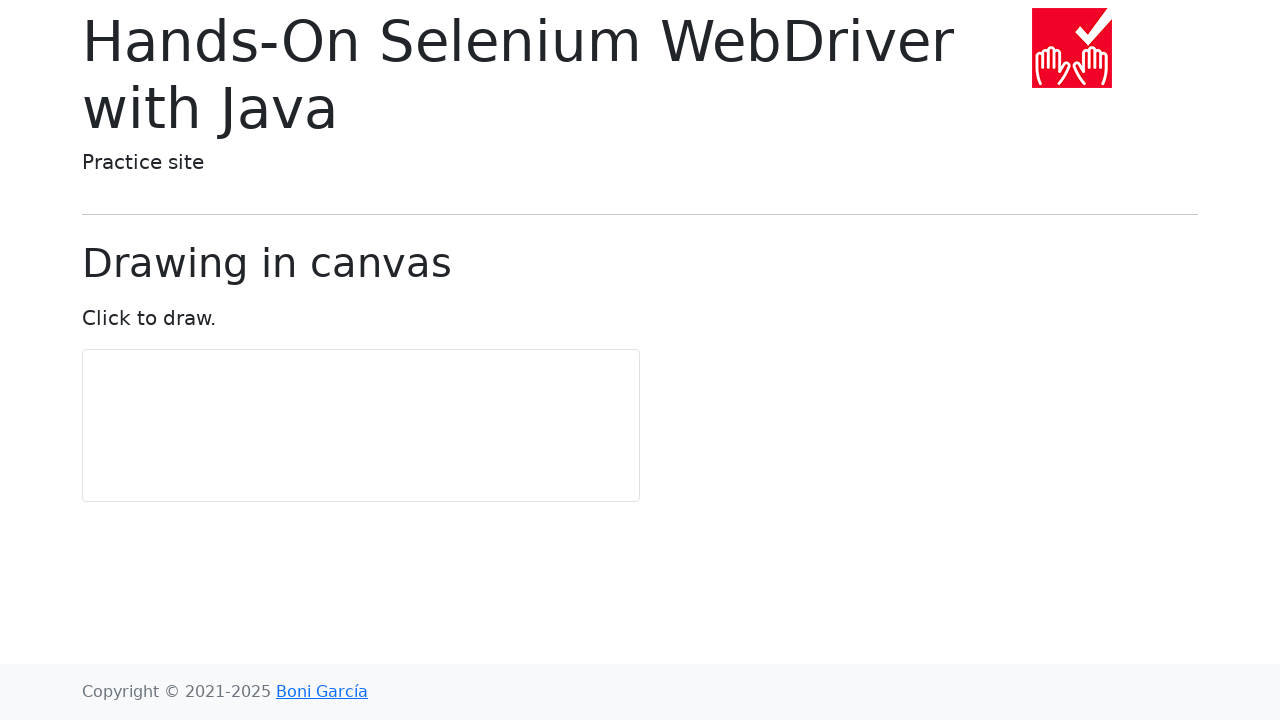

Pressed mouse button down to start drawing at (361, 426)
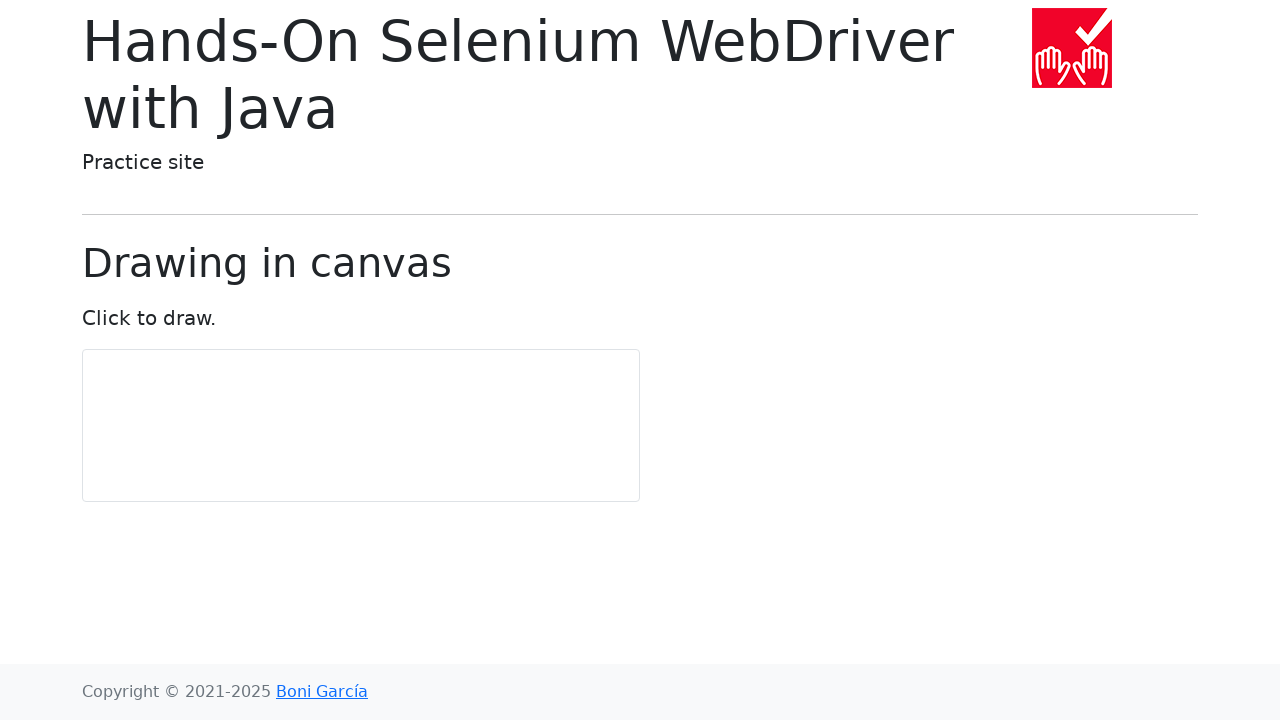

Drew circular pattern point 1 of 11 at (361, 456)
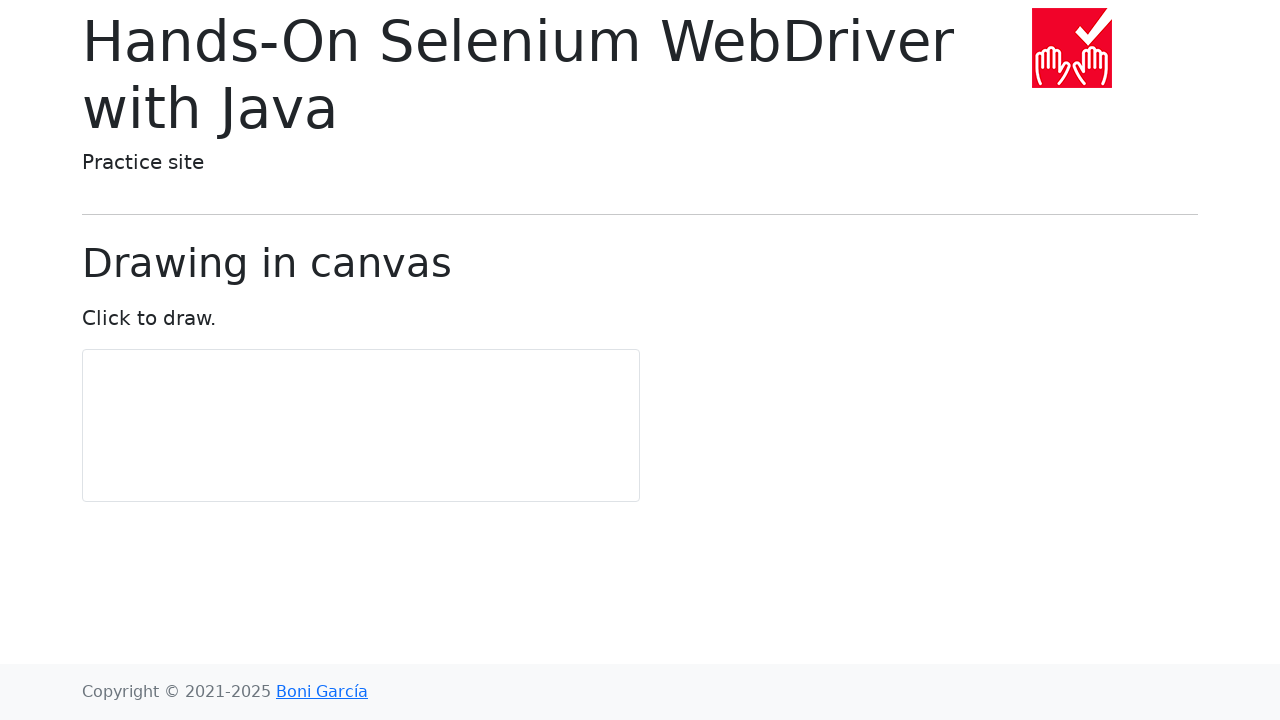

Drew circular pattern point 2 of 11 at (379, 480)
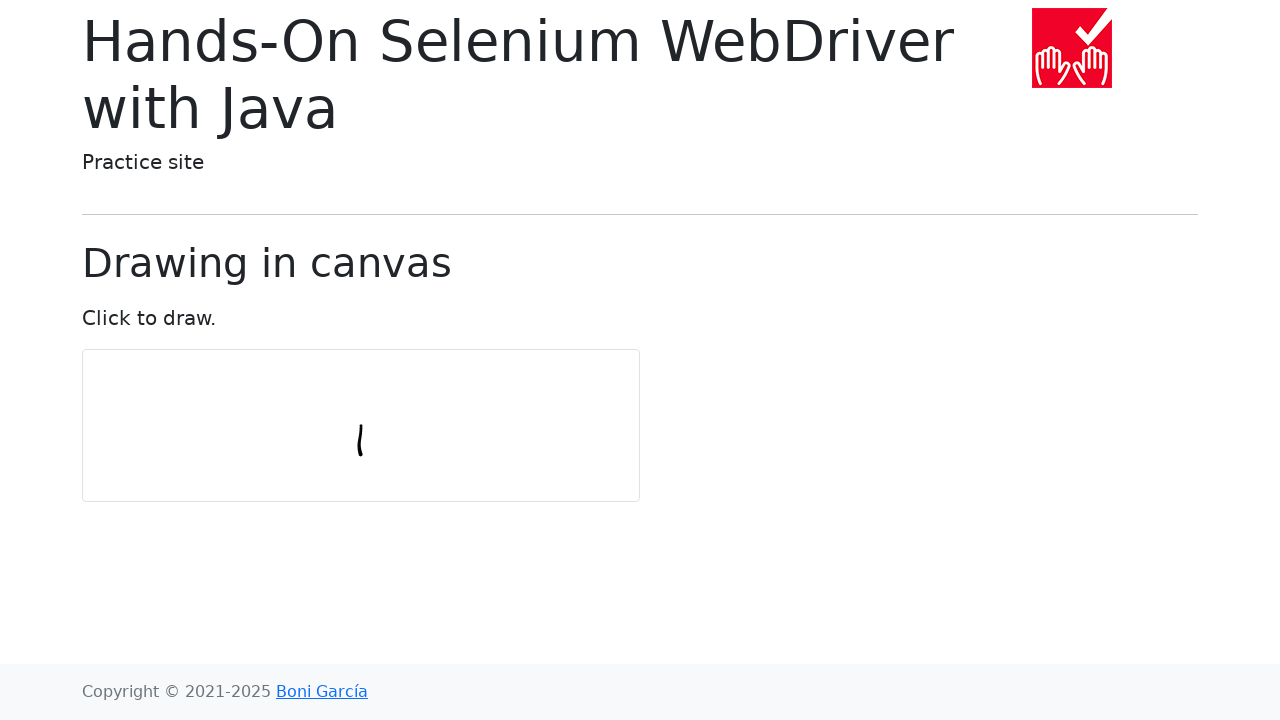

Drew circular pattern point 3 of 11 at (407, 489)
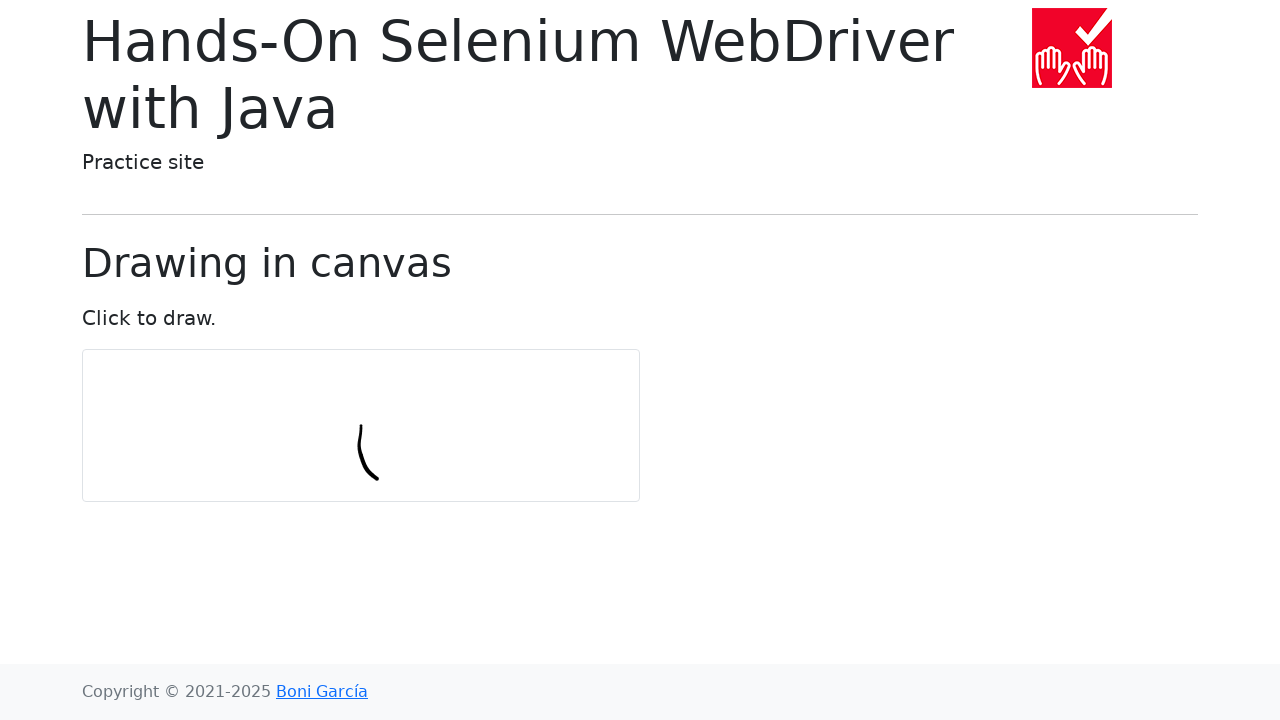

Drew circular pattern point 4 of 11 at (436, 480)
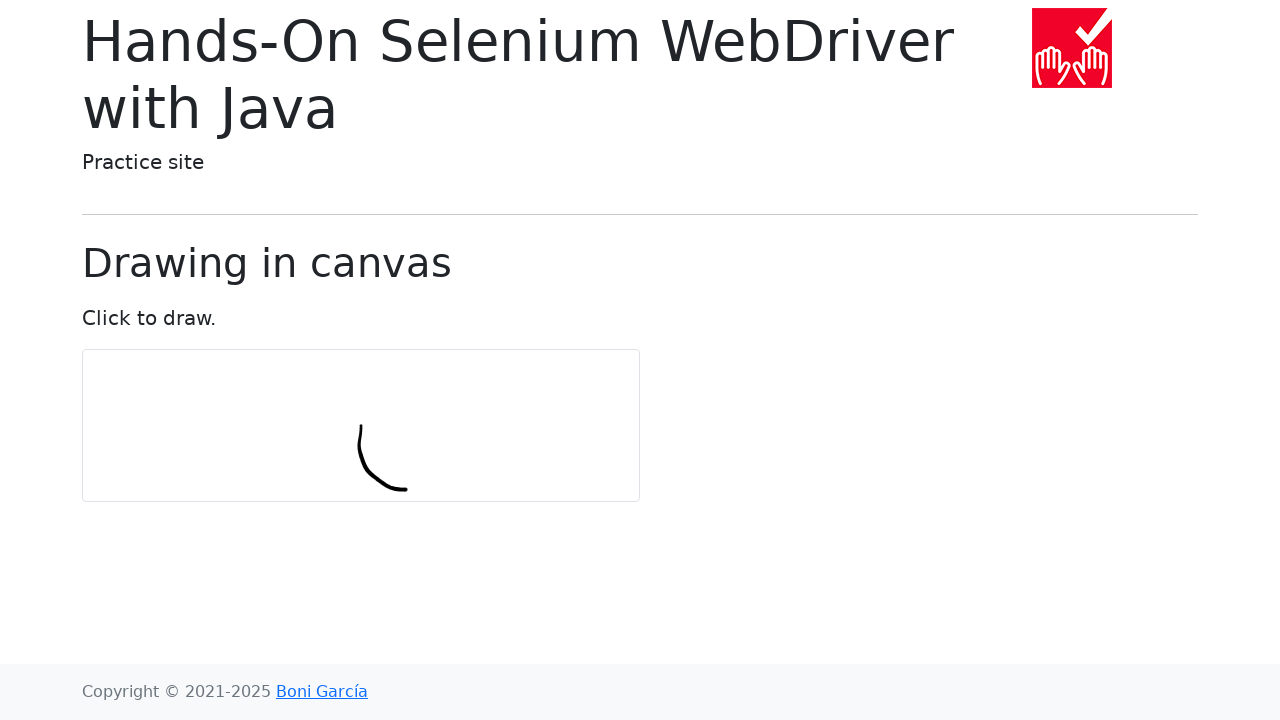

Drew circular pattern point 5 of 11 at (453, 456)
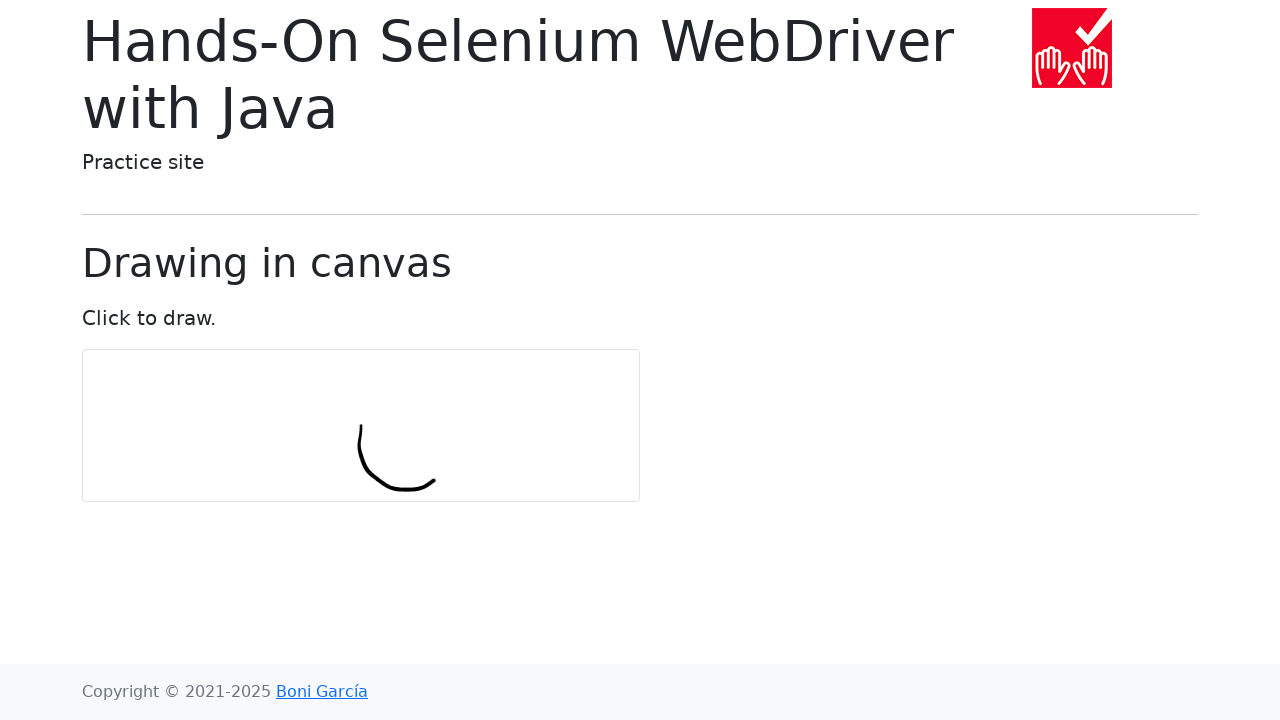

Drew circular pattern point 6 of 11 at (453, 426)
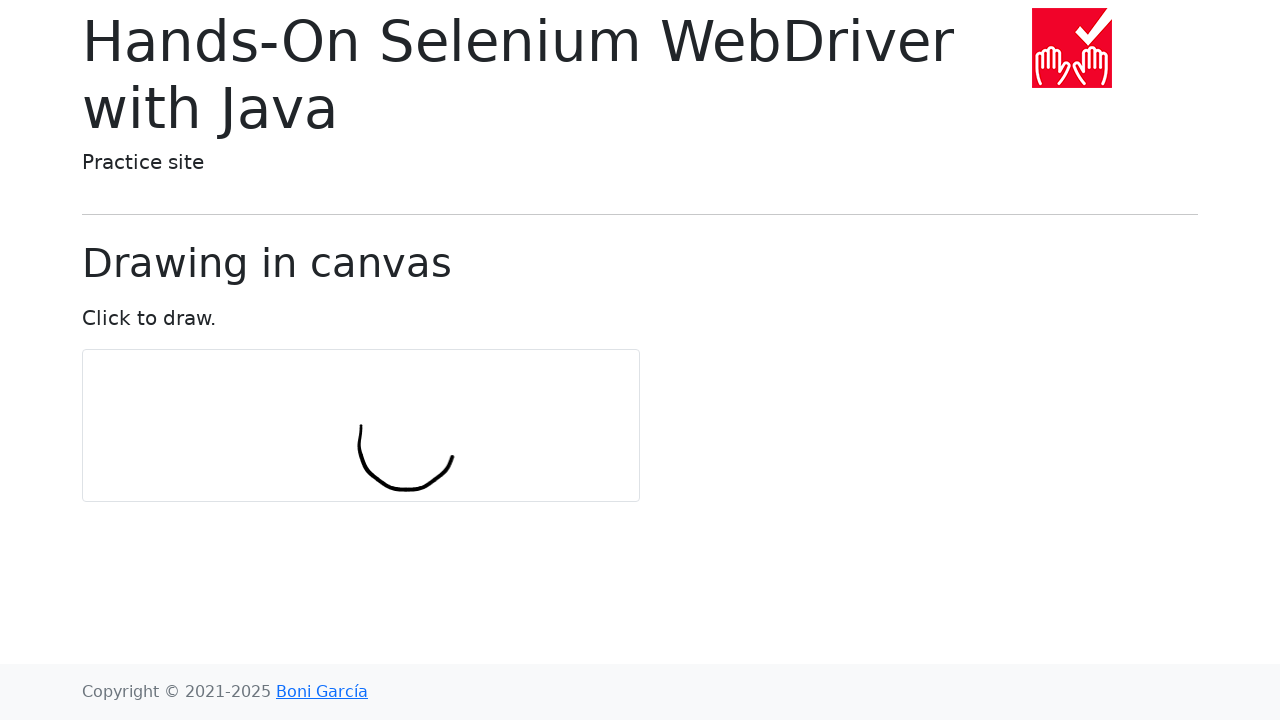

Drew circular pattern point 7 of 11 at (436, 401)
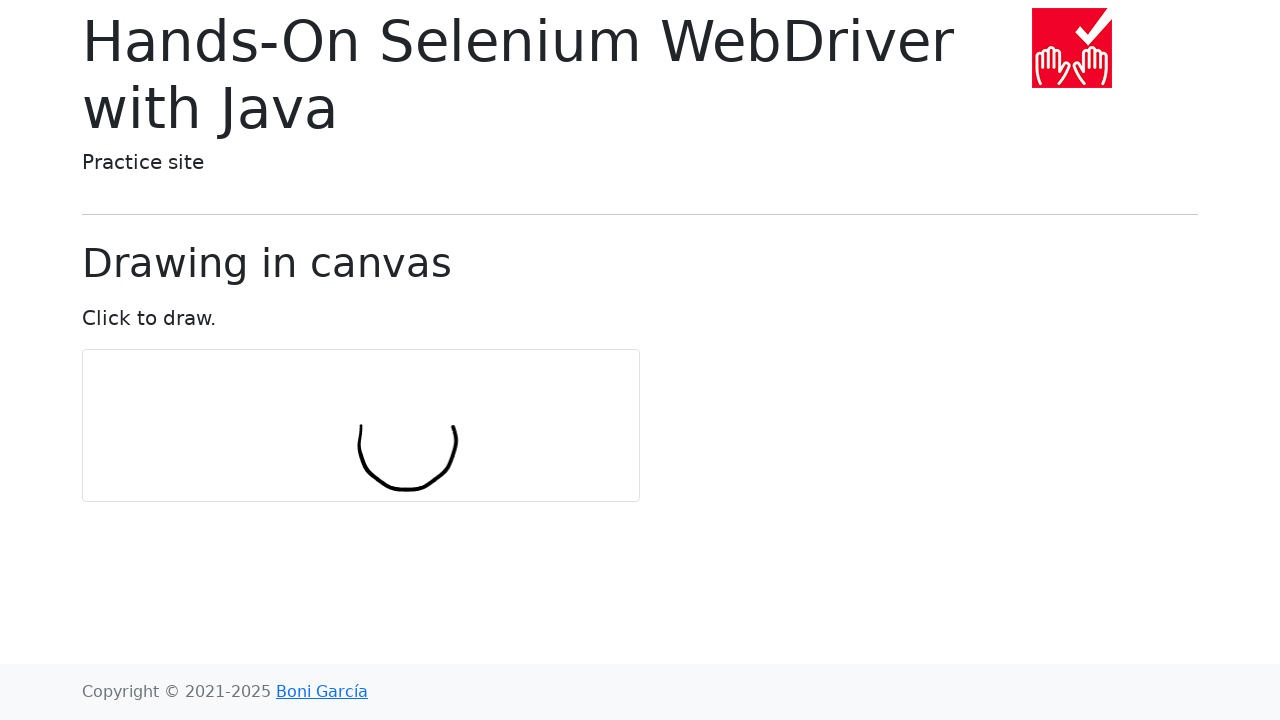

Drew circular pattern point 8 of 11 at (407, 392)
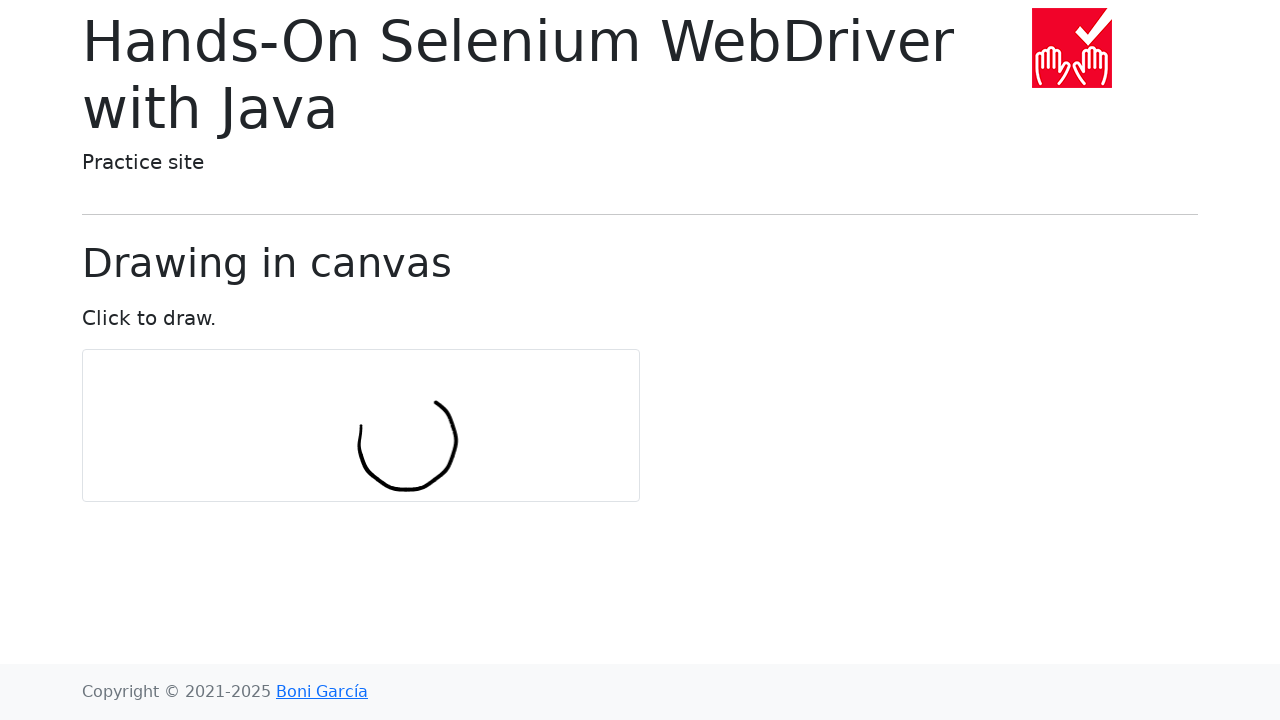

Drew circular pattern point 9 of 11 at (379, 401)
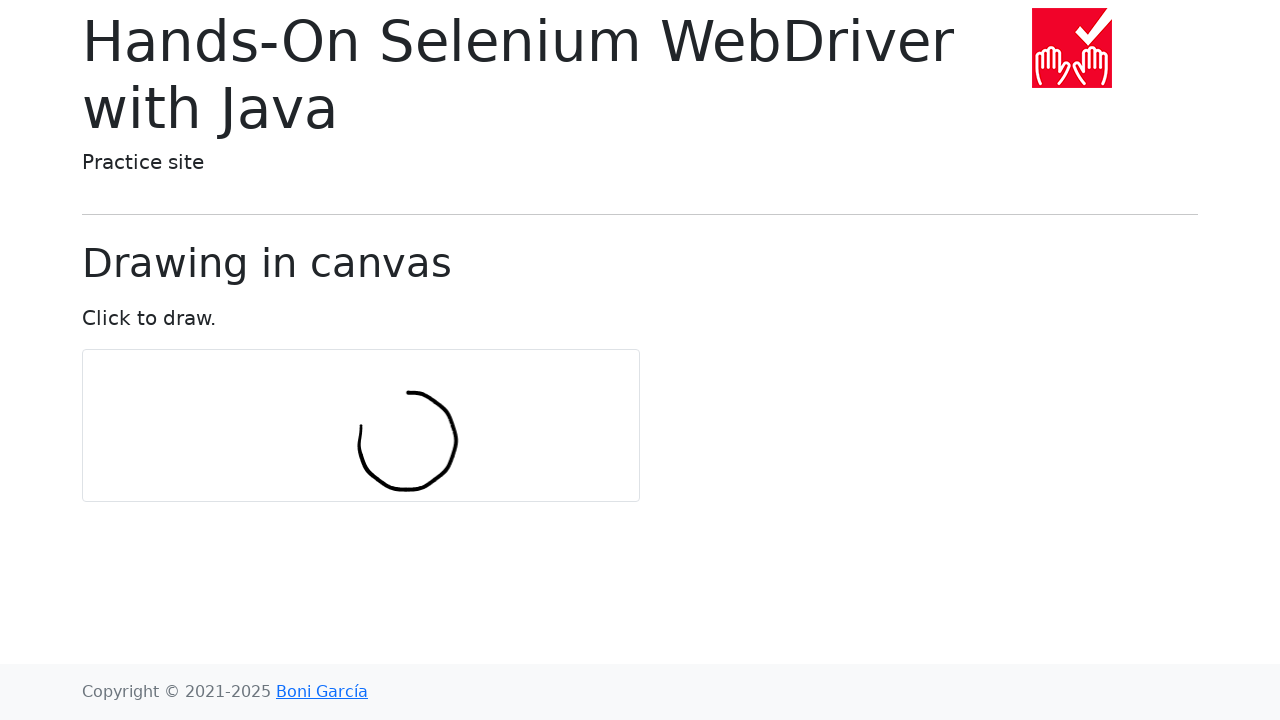

Drew circular pattern point 10 of 11 at (361, 426)
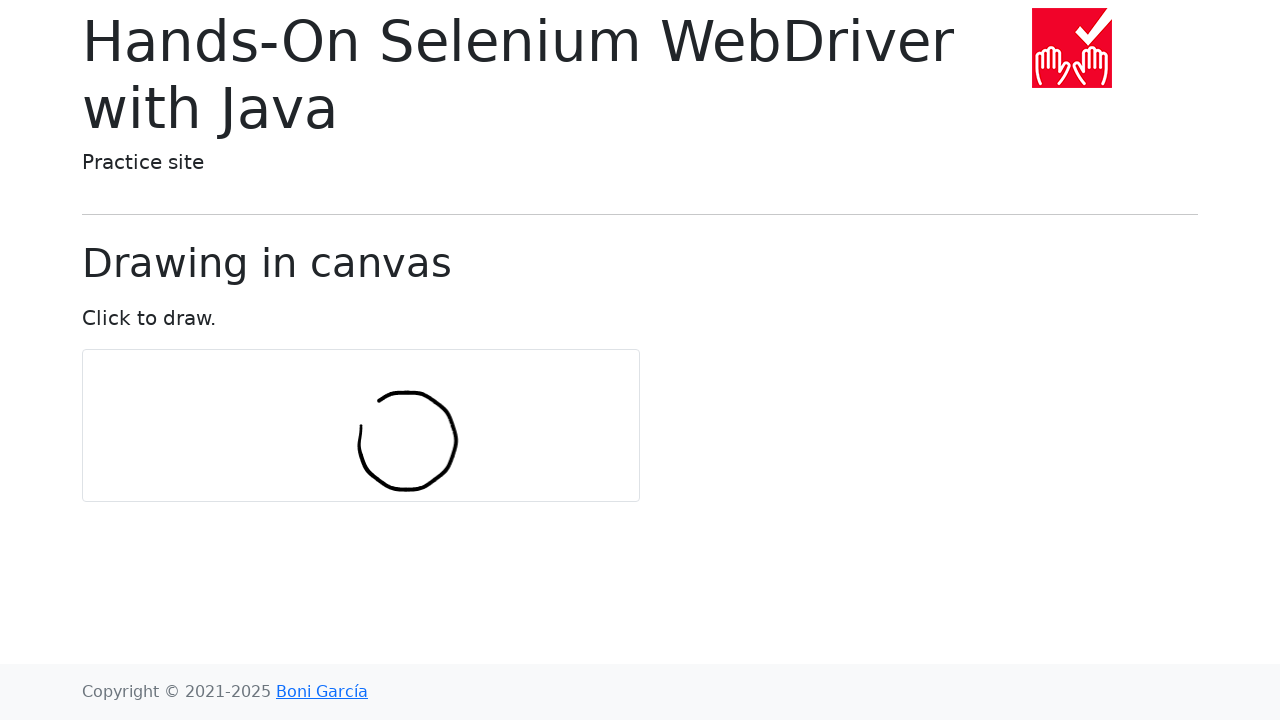

Drew circular pattern point 11 of 11 at (361, 456)
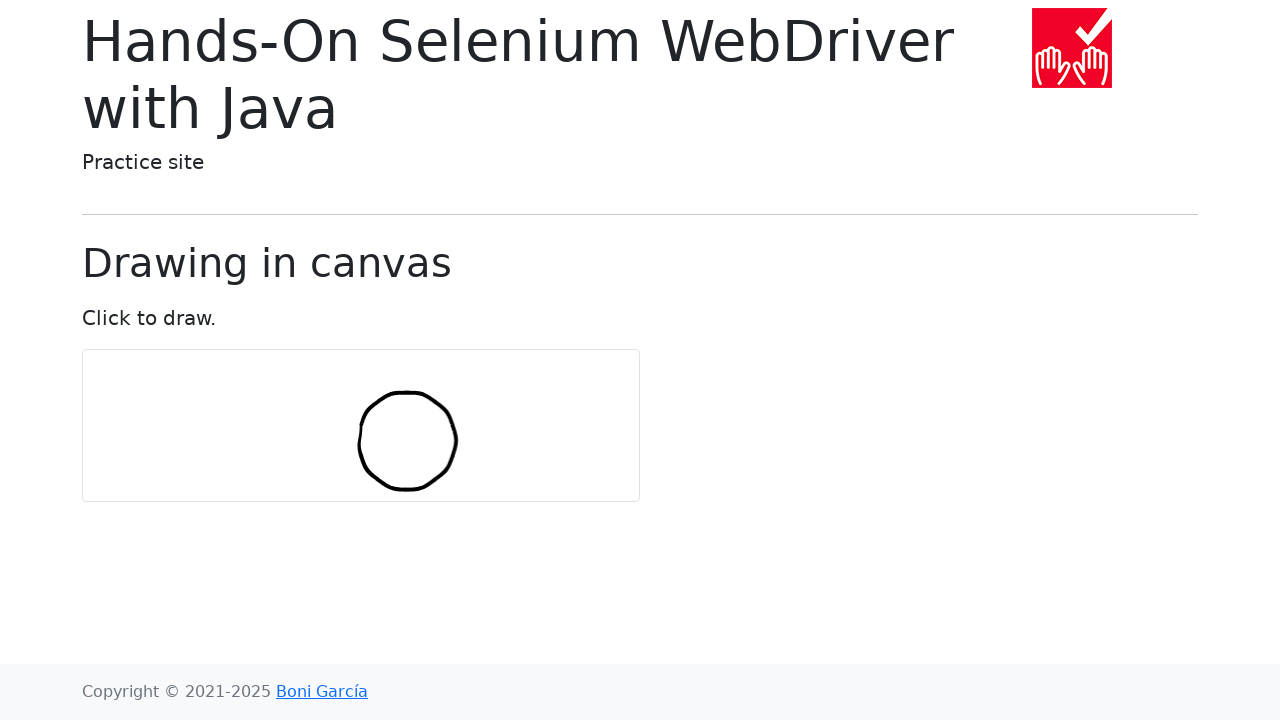

Released mouse button to complete drawing at (361, 456)
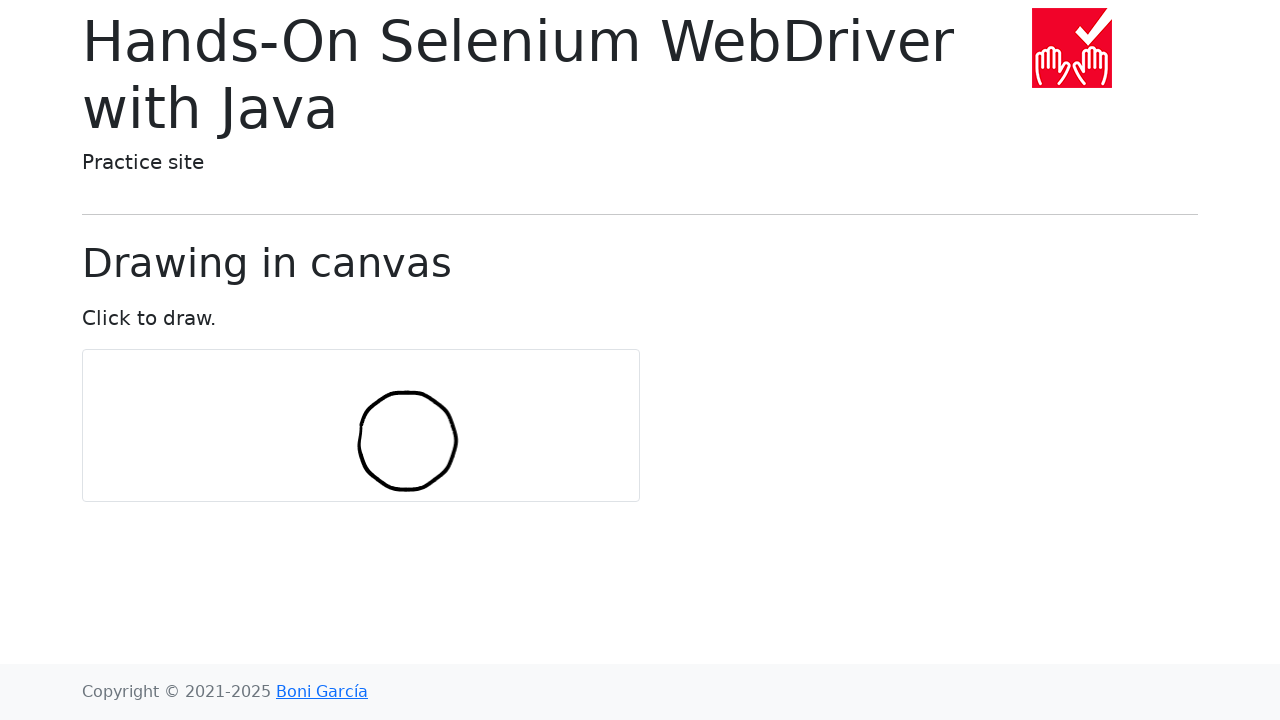

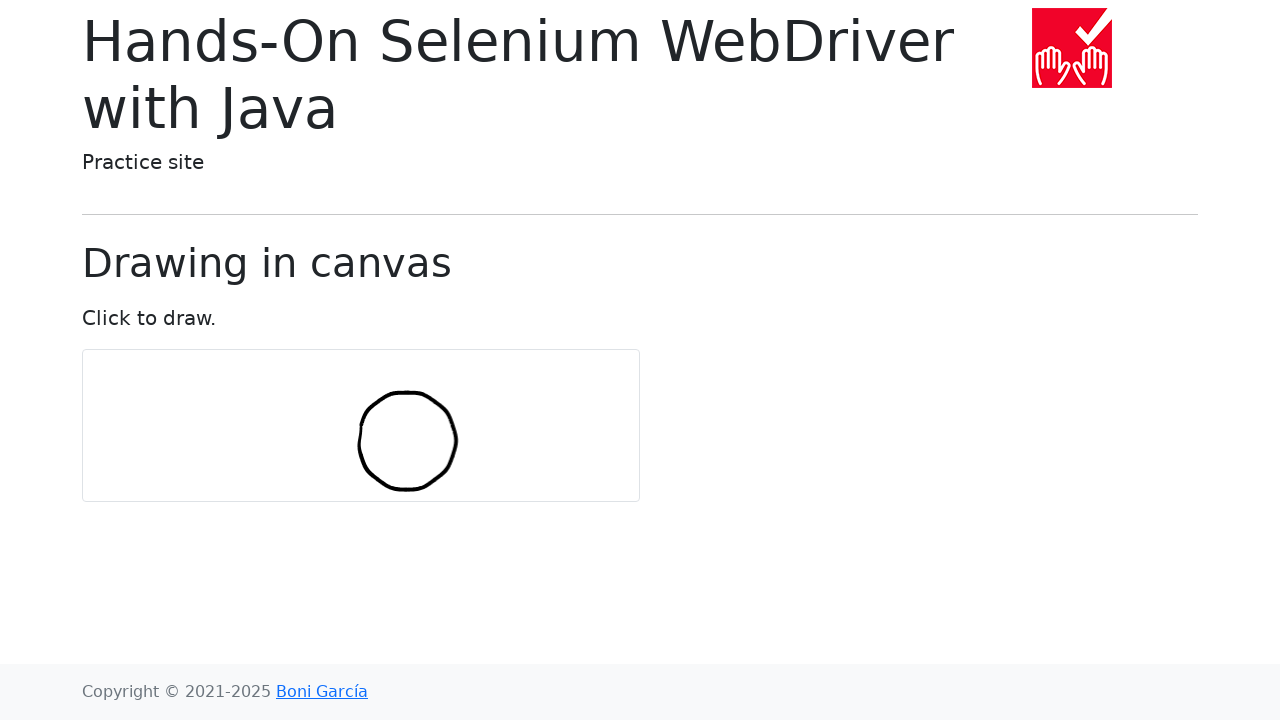